Tests slider functionality by performing a drag and drop action on a slider element, moving it 100 pixels to the right.

Starting URL: http://only-testing-blog.blogspot.in/2014/09/selectable.html

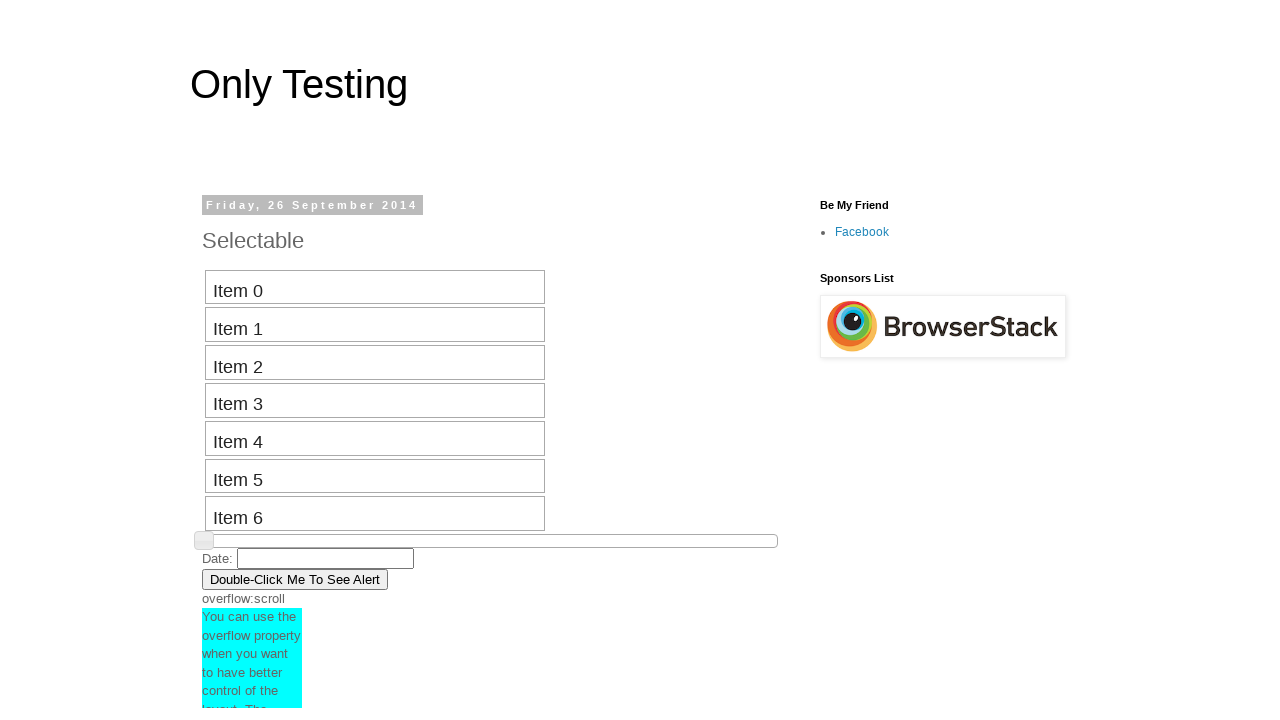

Navigated to slider test page
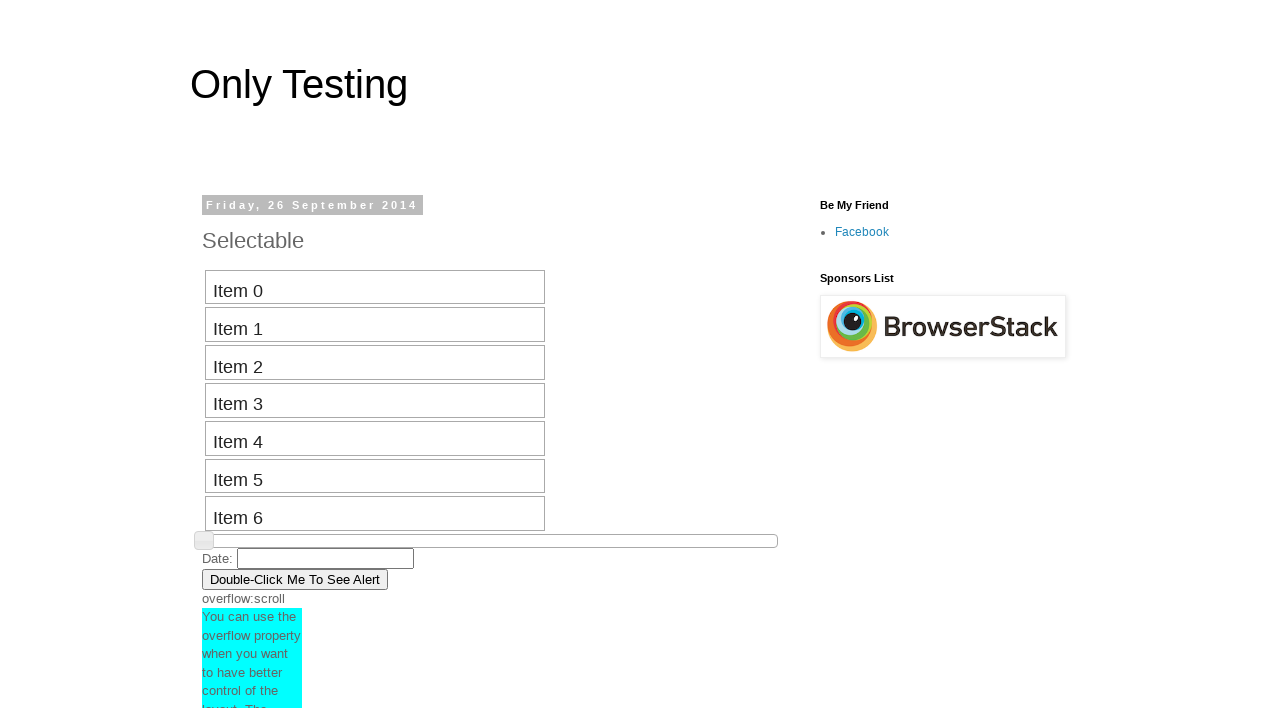

Located slider element
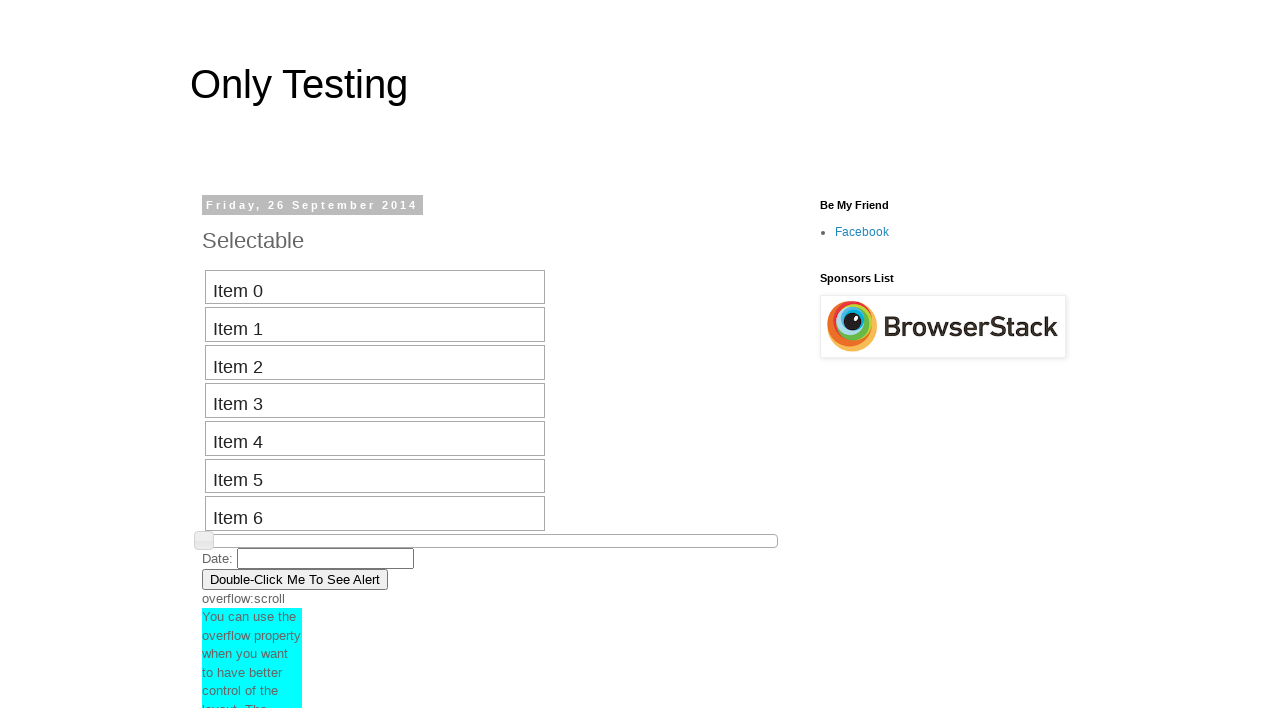

Retrieved bounding box of slider element
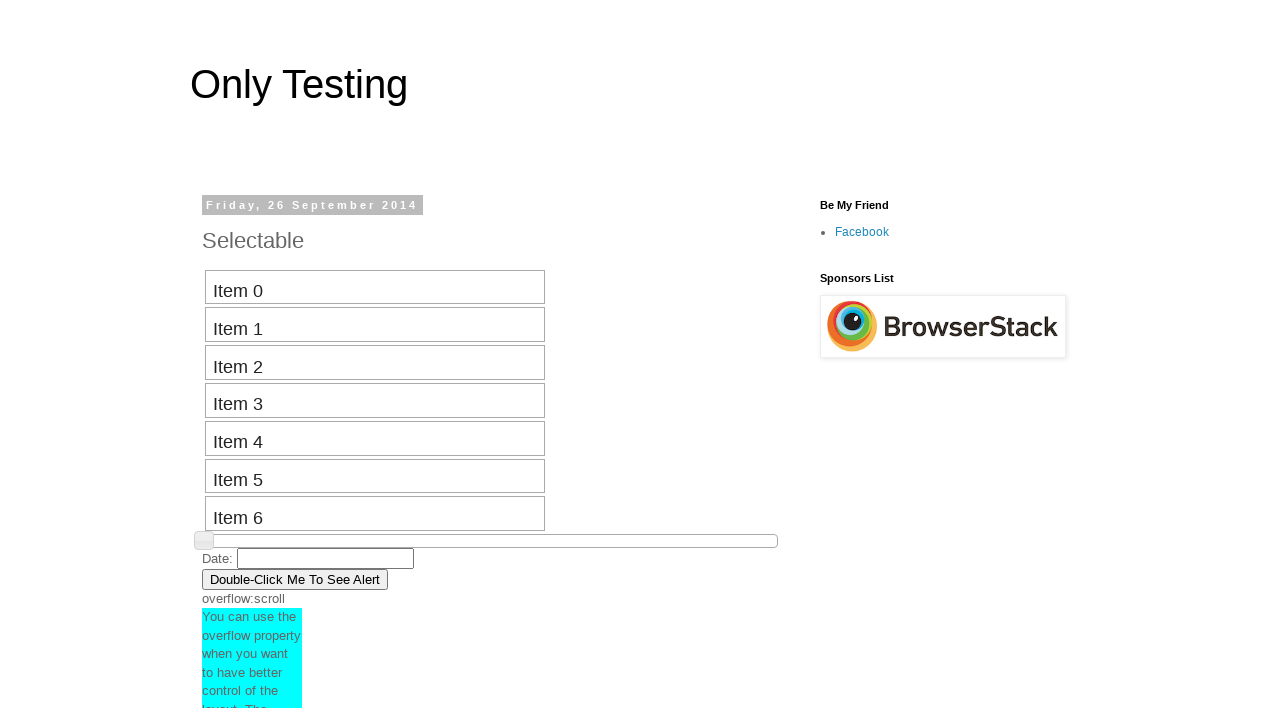

Moved mouse to center of slider element at (490, 541)
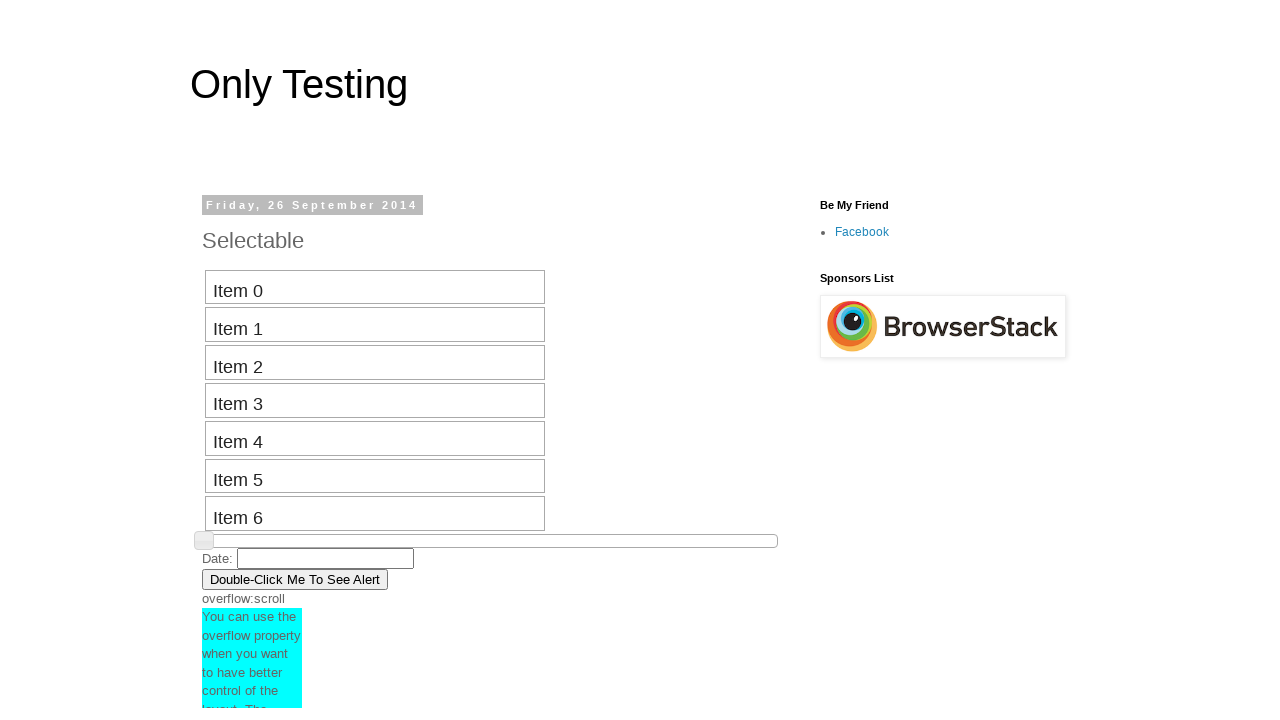

Pressed down mouse button on slider at (490, 541)
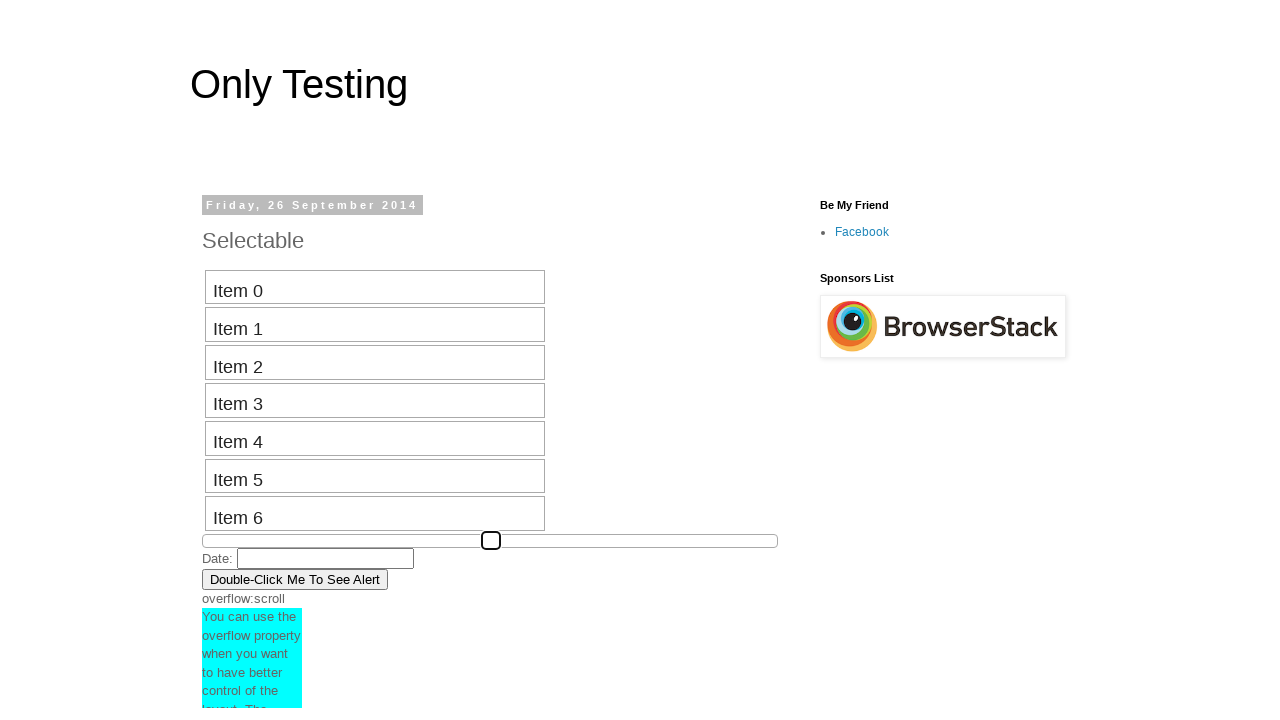

Dragged slider 100 pixels to the right at (590, 541)
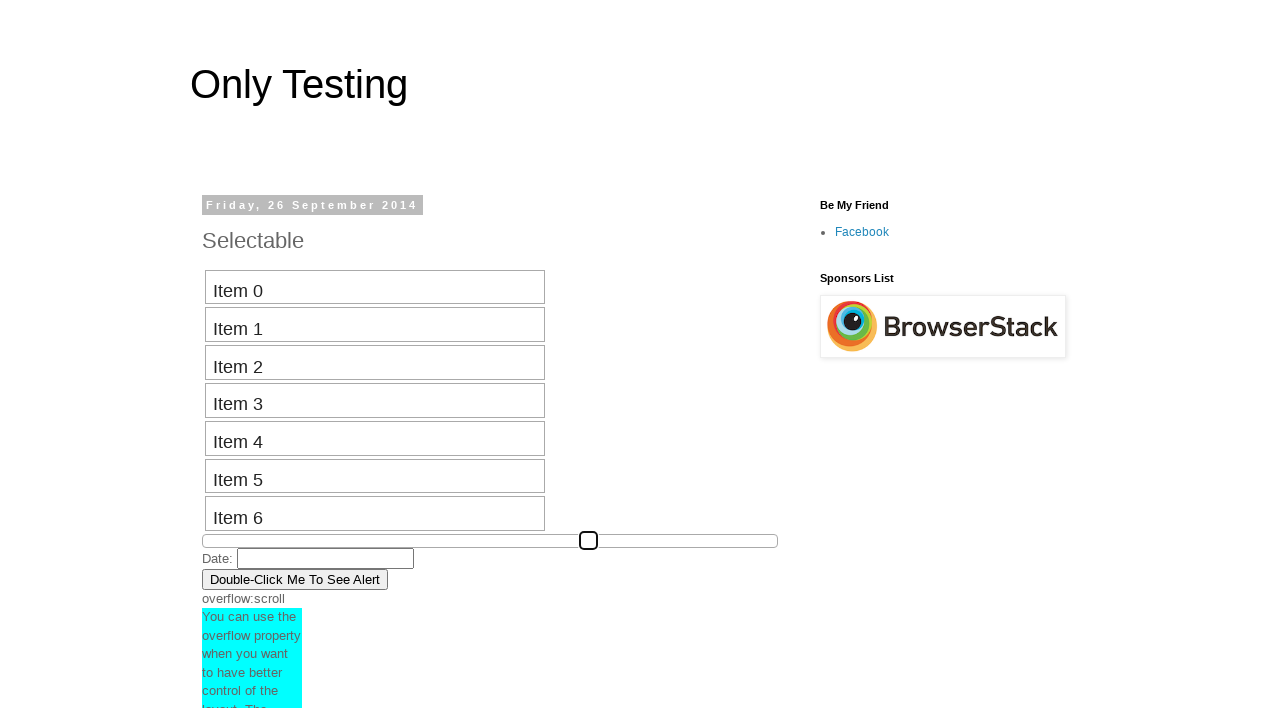

Released mouse button, completing slider drag action at (590, 541)
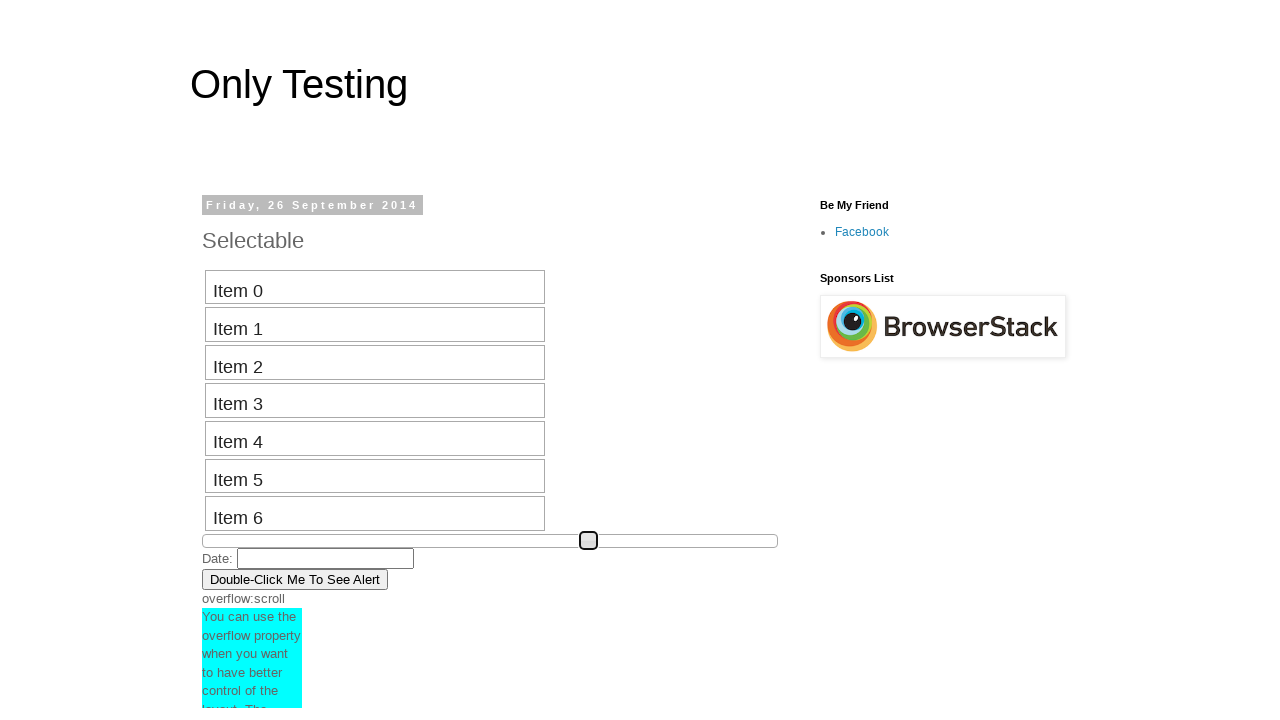

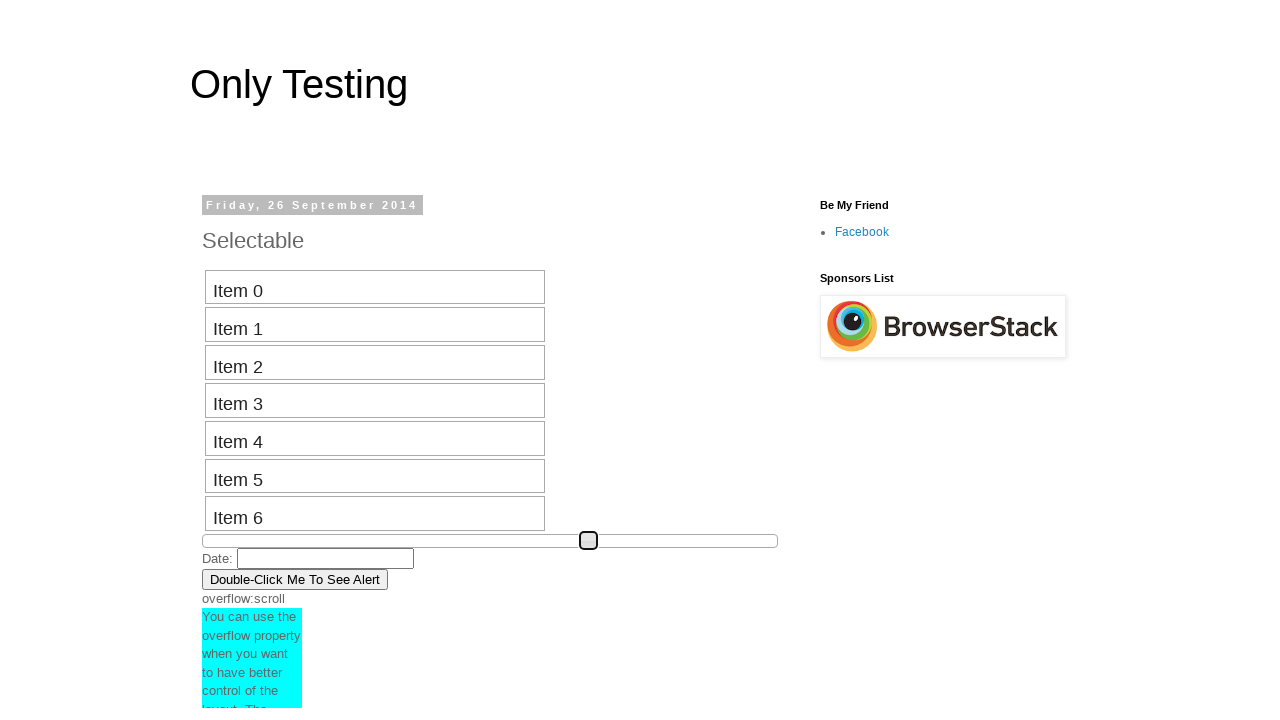